Tests the multiple color autocomplete feature by selecting Red and Green colors from the autocomplete dropdown and verifying they are displayed

Starting URL: https://demoqa.com

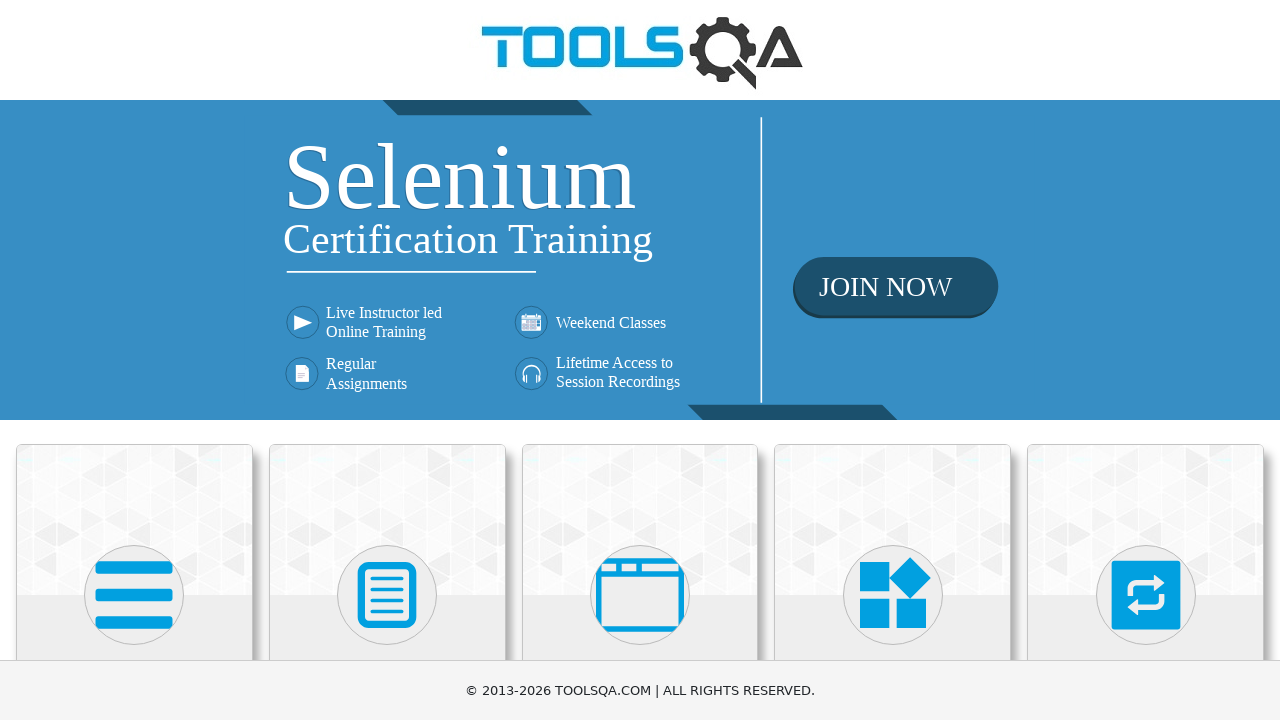

Clicked on Widgets heading to navigate to Widgets section at (893, 360) on internal:role=heading[name="Widgets"i]
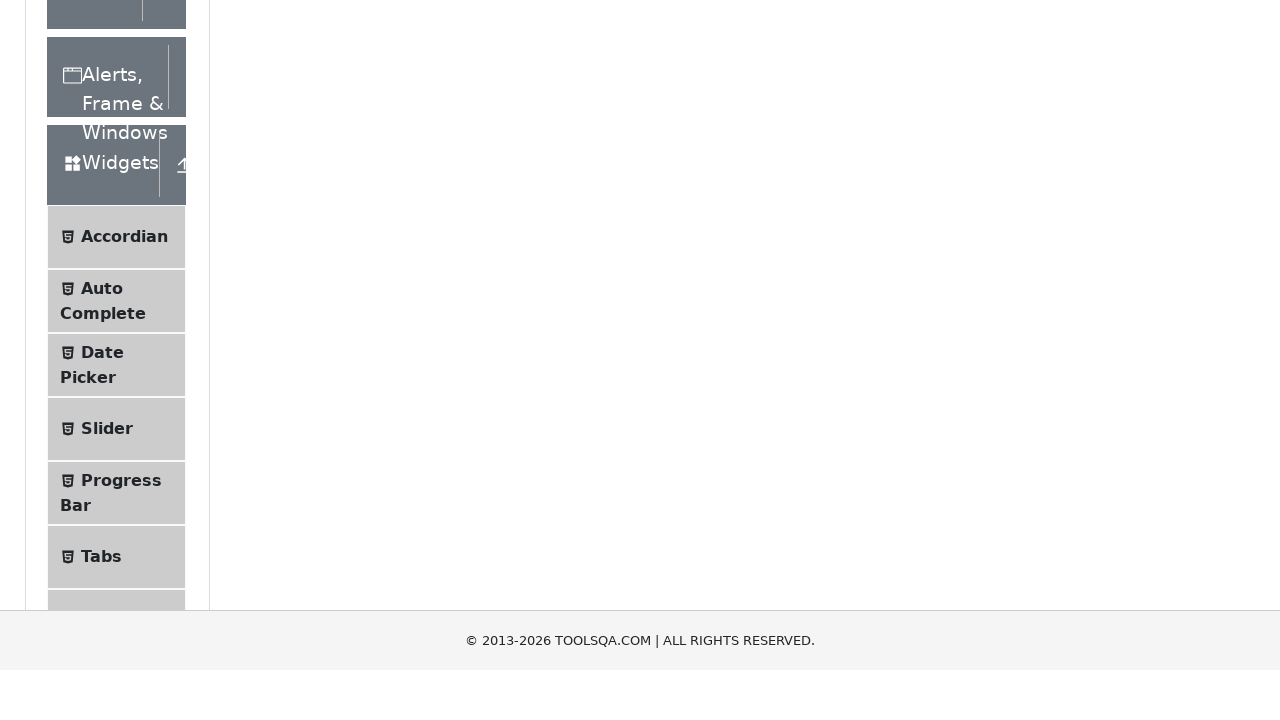

Clicked on Auto Complete option at (102, 576) on internal:text="Auto Complete"i
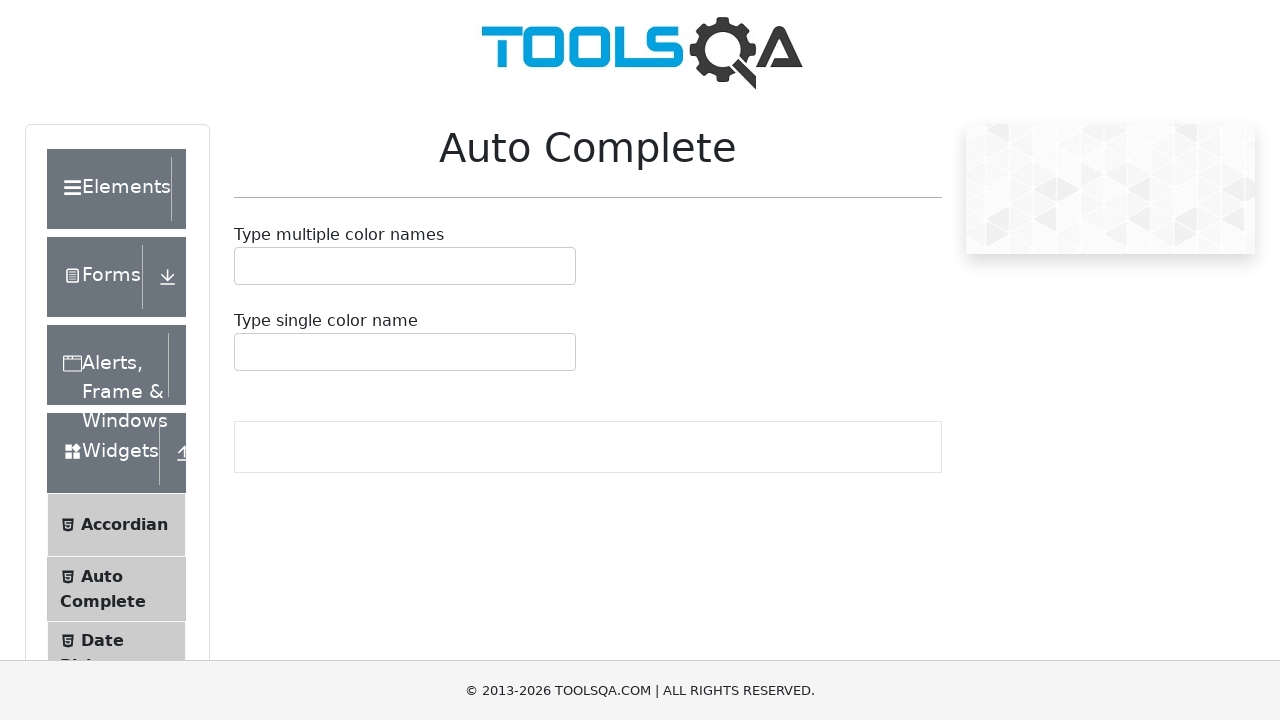

Clicked on the multiple autocomplete input container at (405, 266) on .auto-complete__value-container >> nth=0
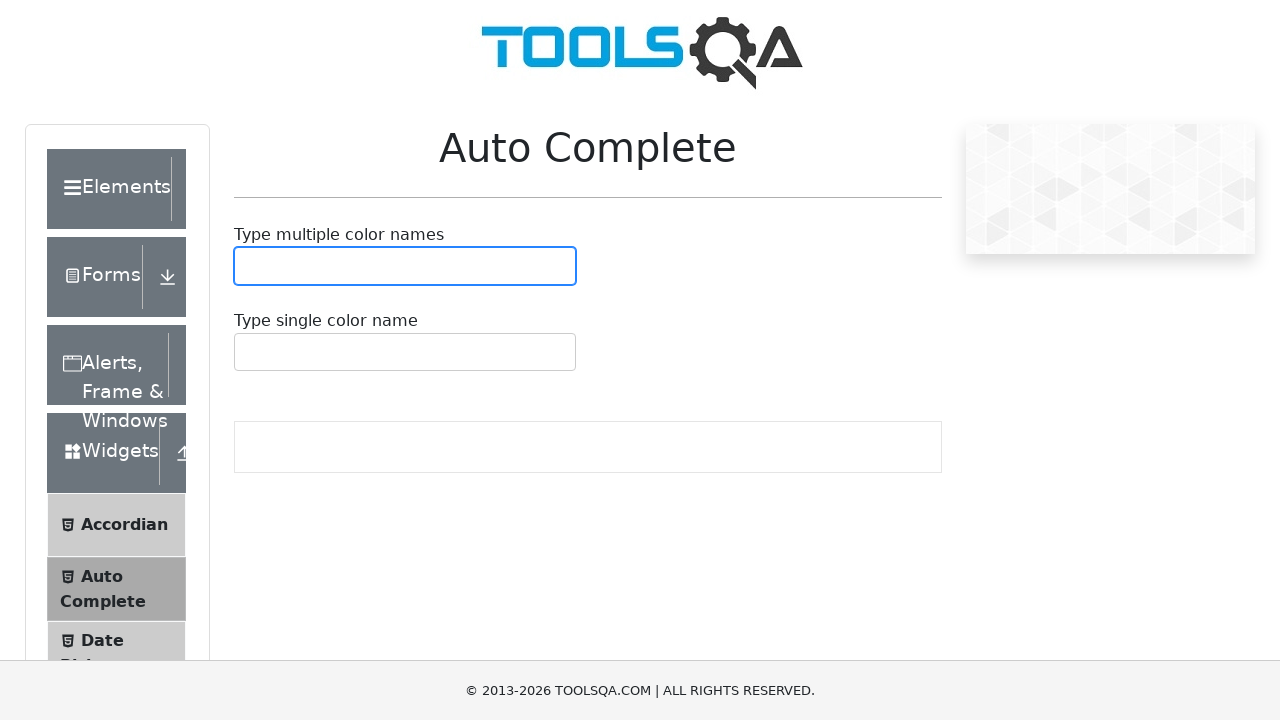

Typed 'r' in autocomplete input to filter colors on #autoCompleteMultipleInput
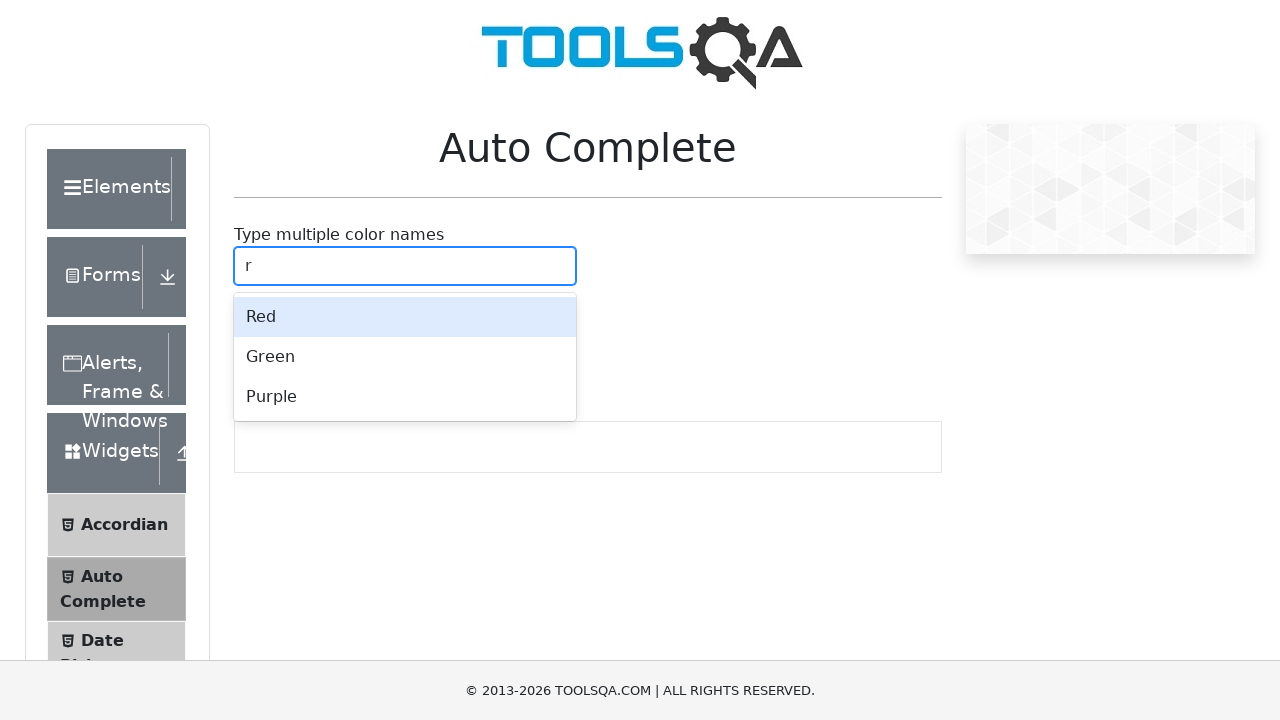

Selected Red from autocomplete dropdown at (405, 317) on internal:text="Red"s
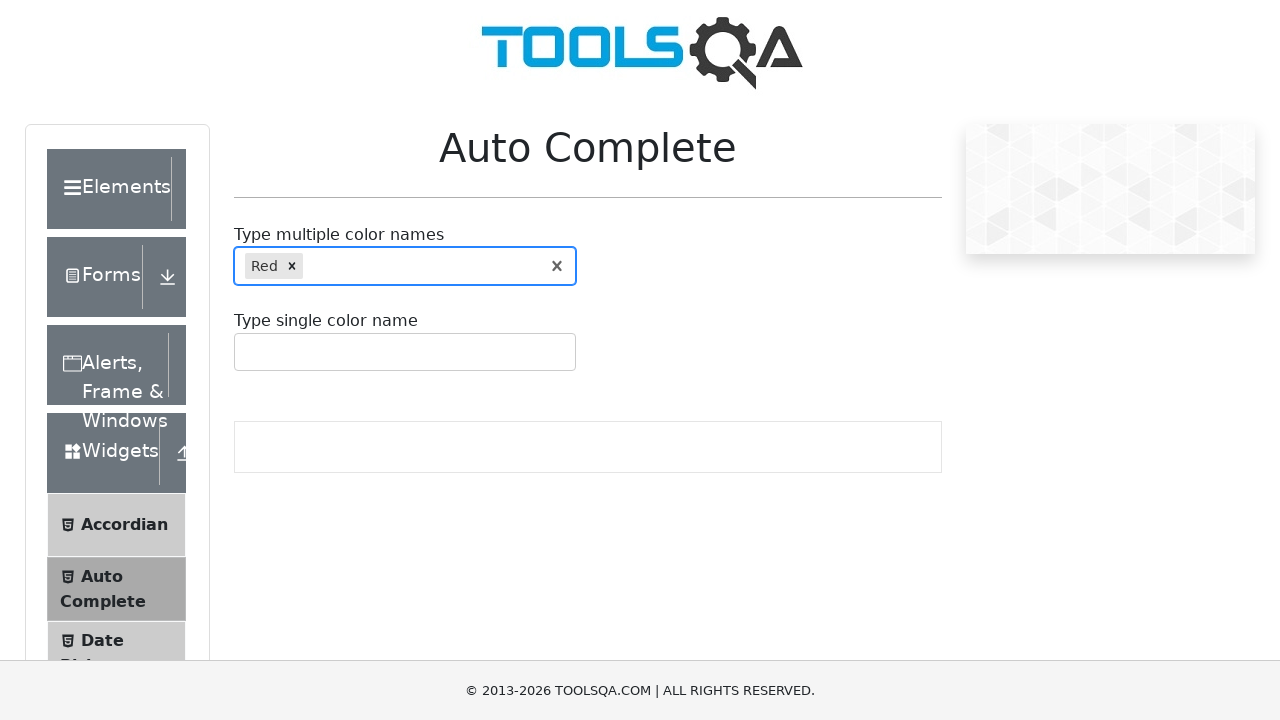

Typed 'g' in autocomplete input to filter colors on #autoCompleteMultipleInput
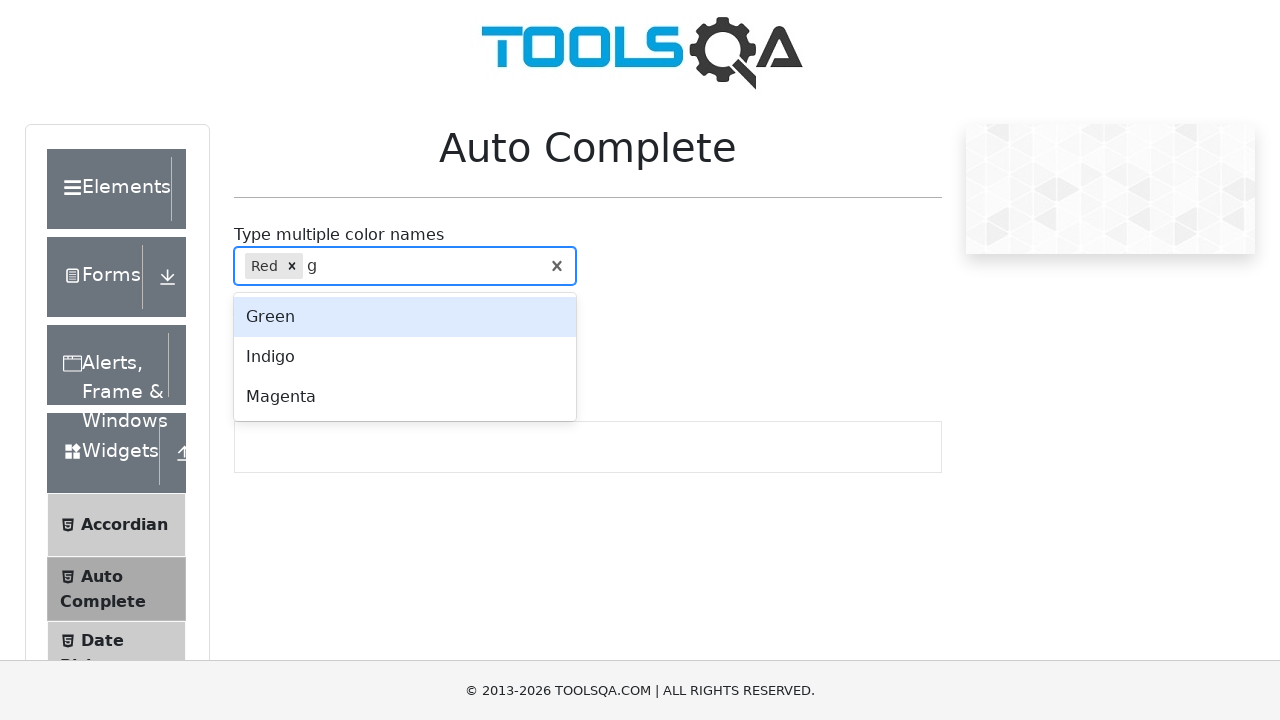

Selected Green from autocomplete dropdown at (405, 317) on internal:text="Green"s
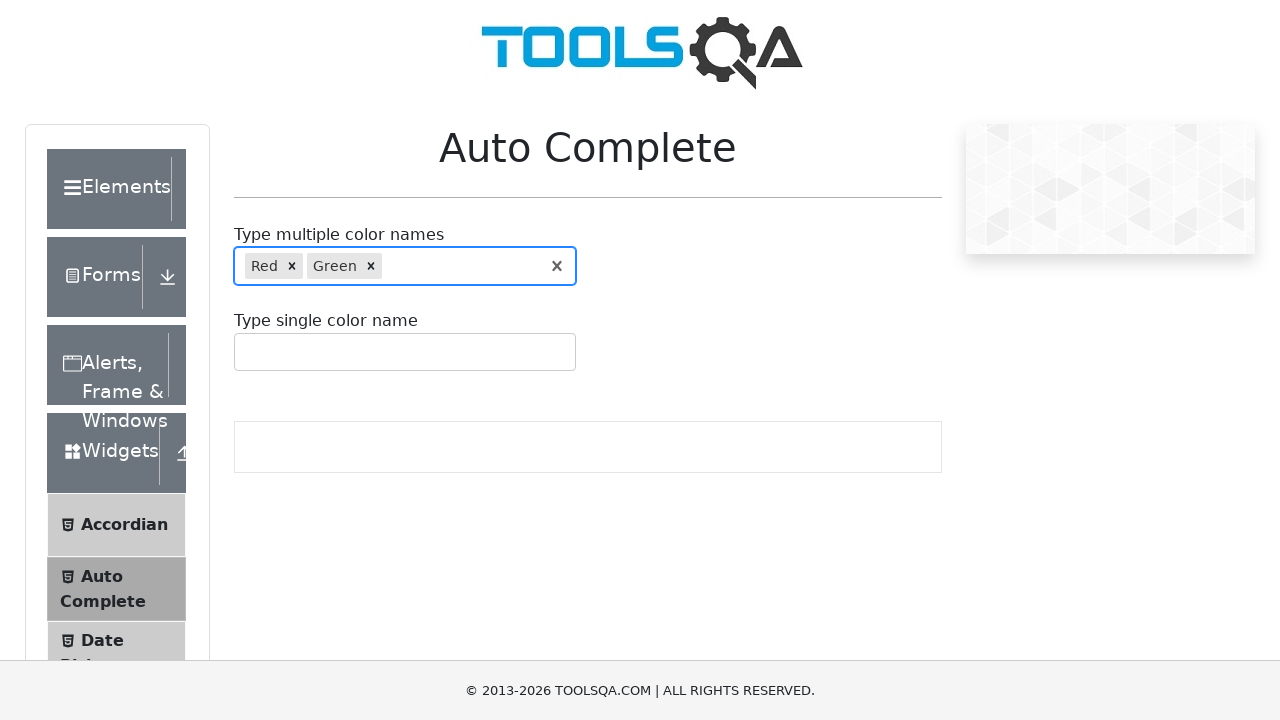

Waited for Red color selection to be visible
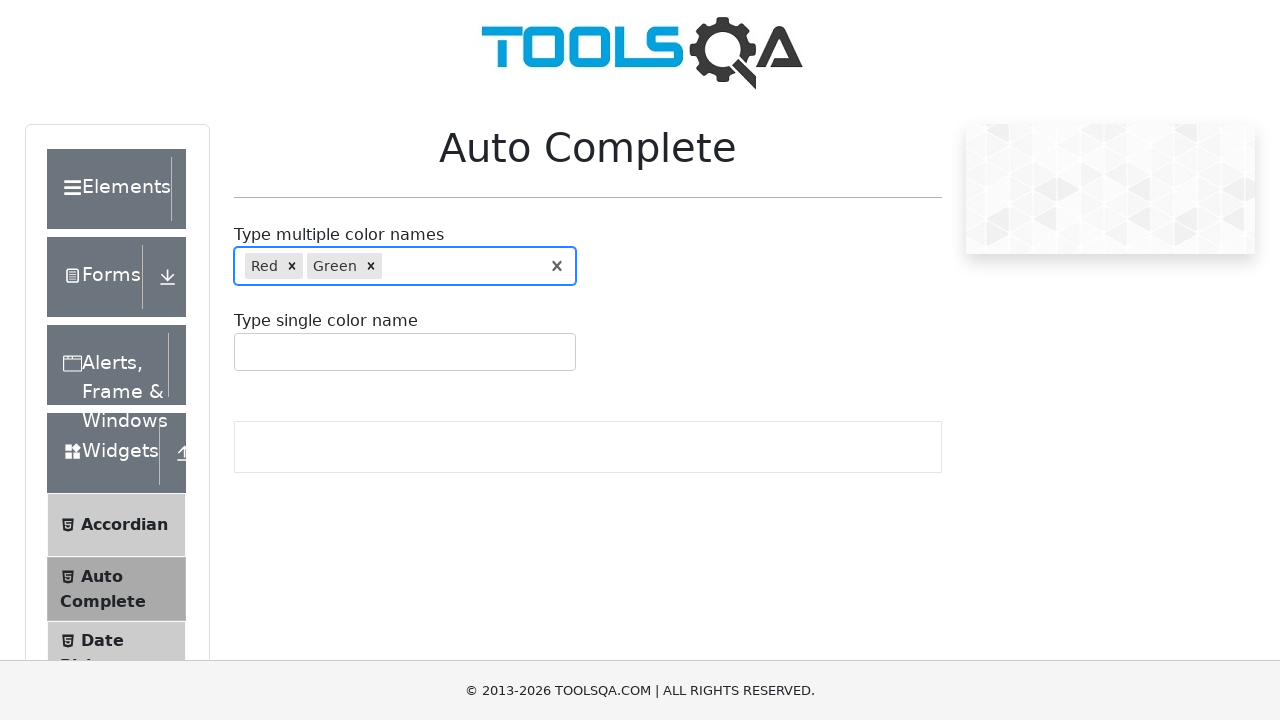

Waited for Green color selection to be visible
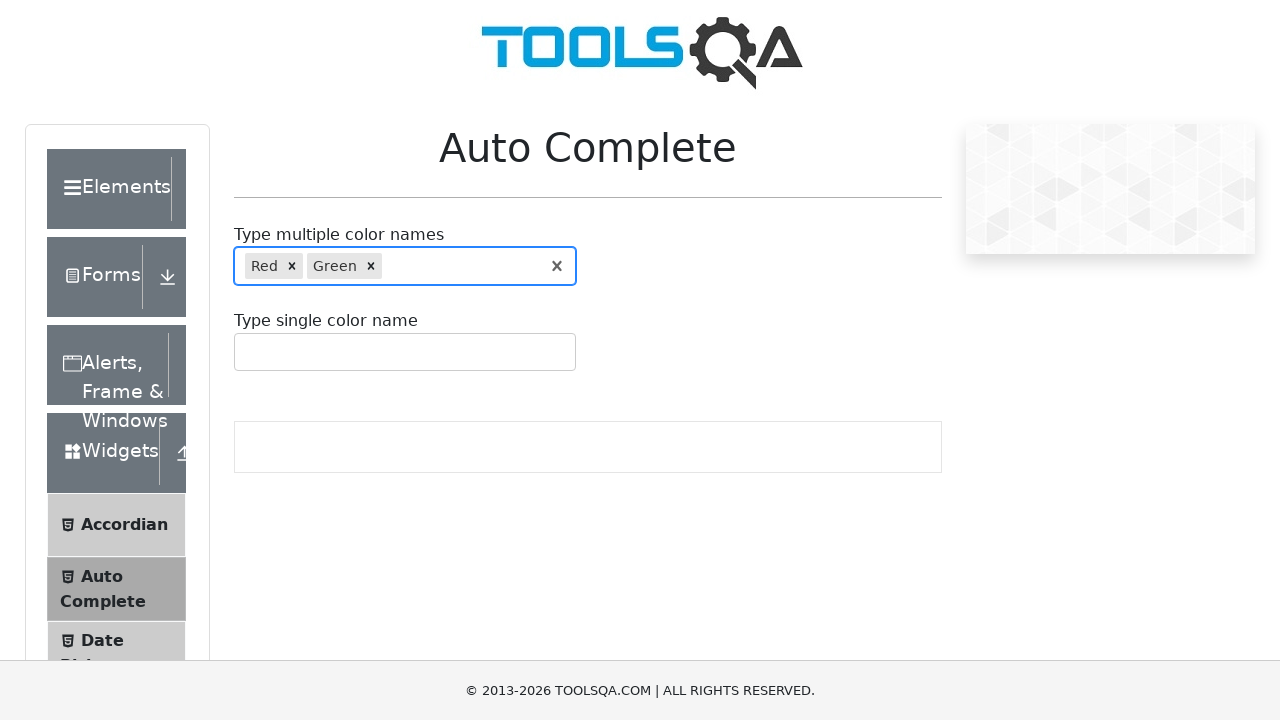

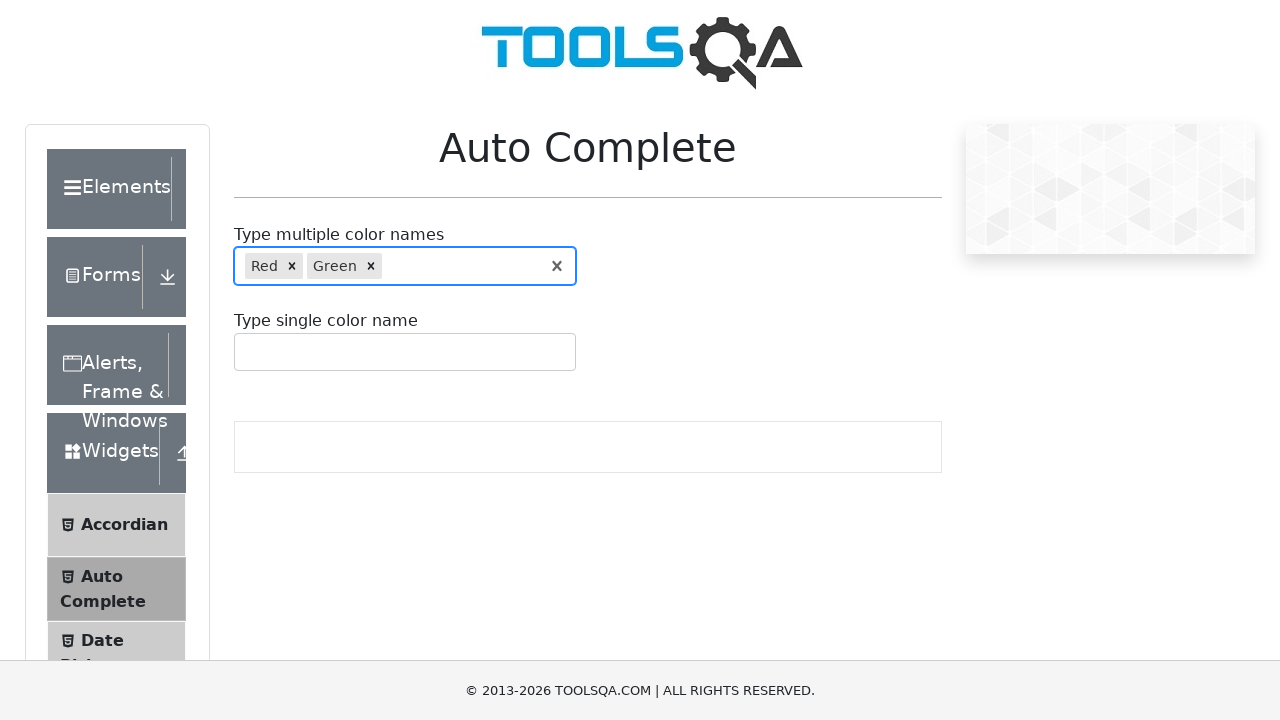